Tests that the navigation menu contains required links to home, staff, and location pages with correct Finnish text.

Starting URL: https://ntig-uppsala.github.io/Frisor-Saxe/index-fi.html

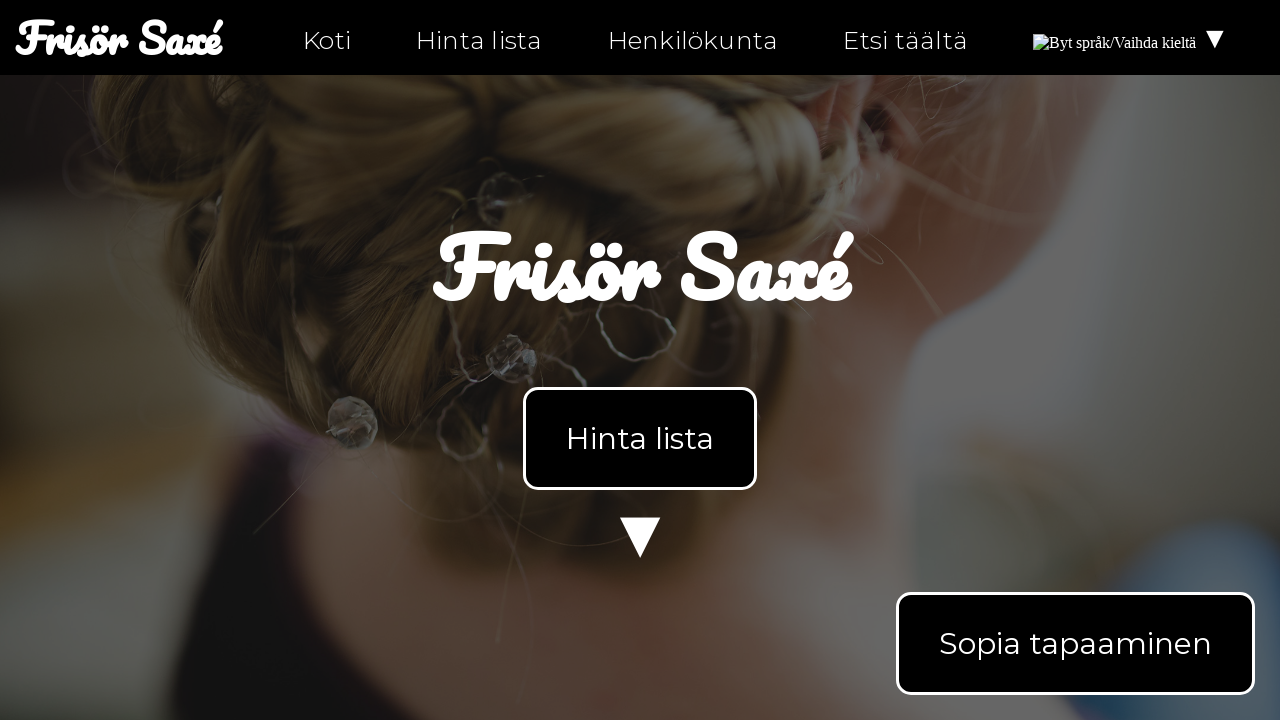

Waited for navigation menu to load
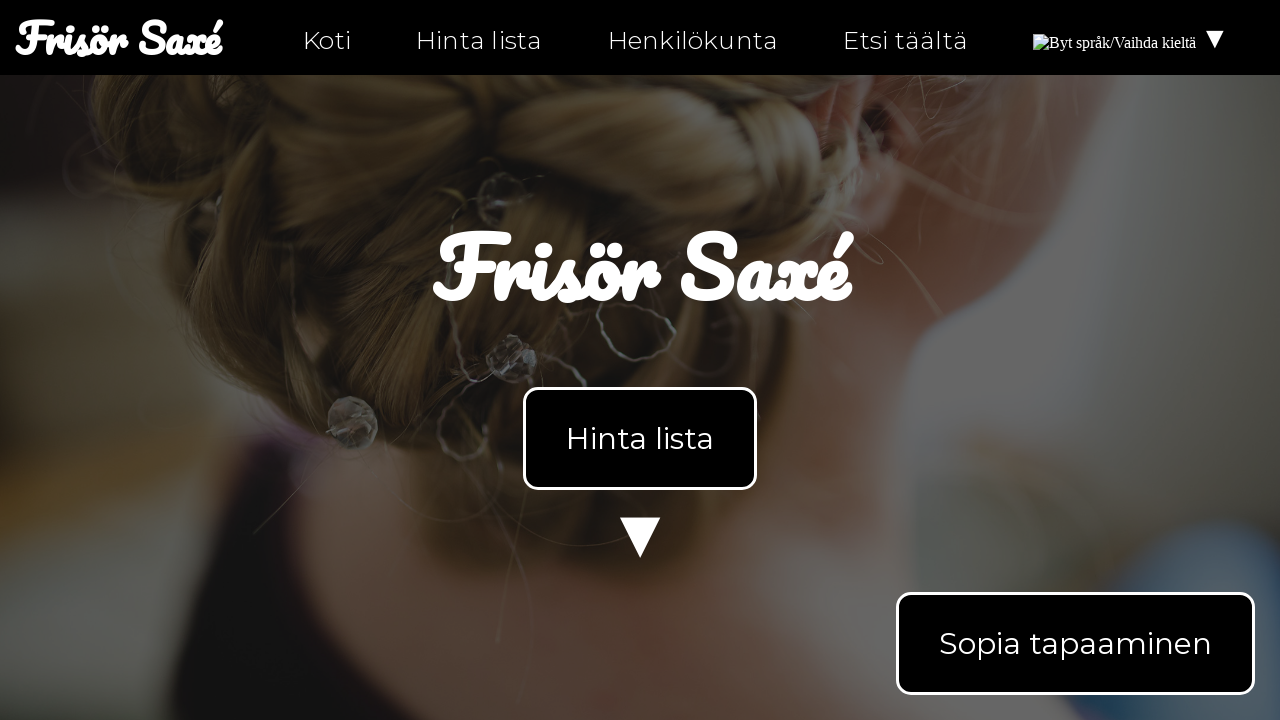

Verified navigation links exist (count > 0)
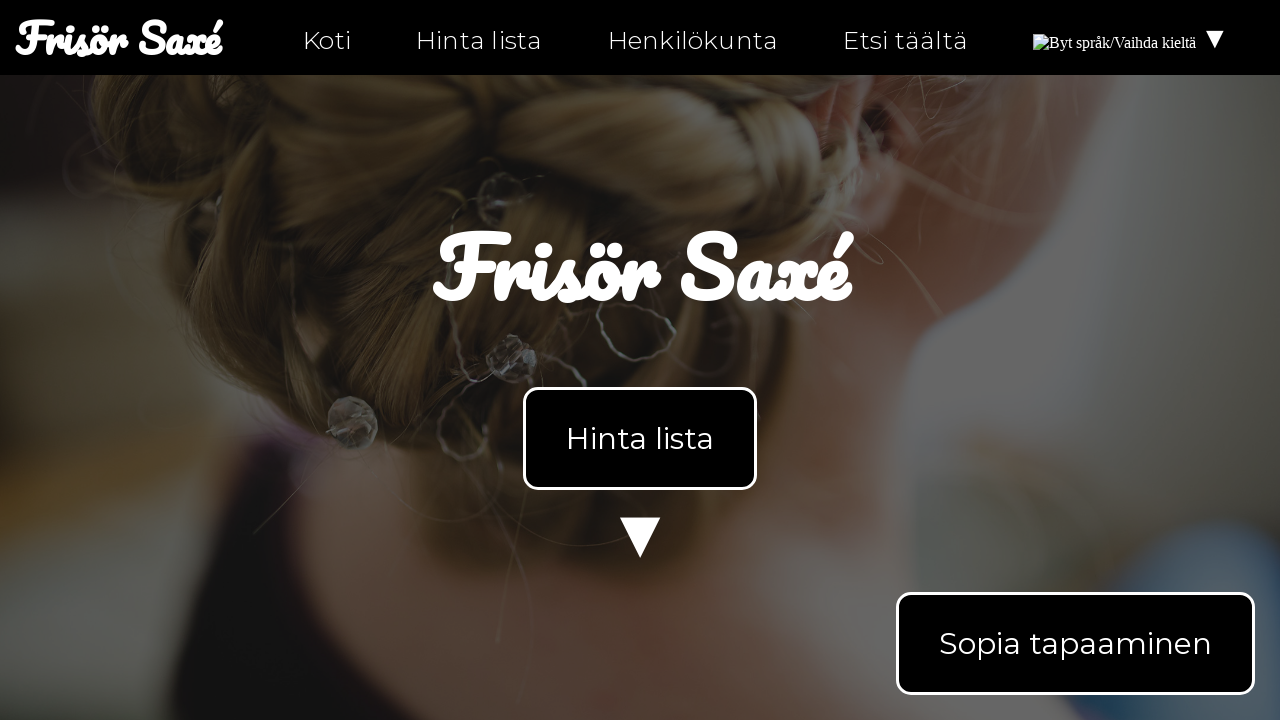

Verified Finnish 'Koti' (Home) text is present
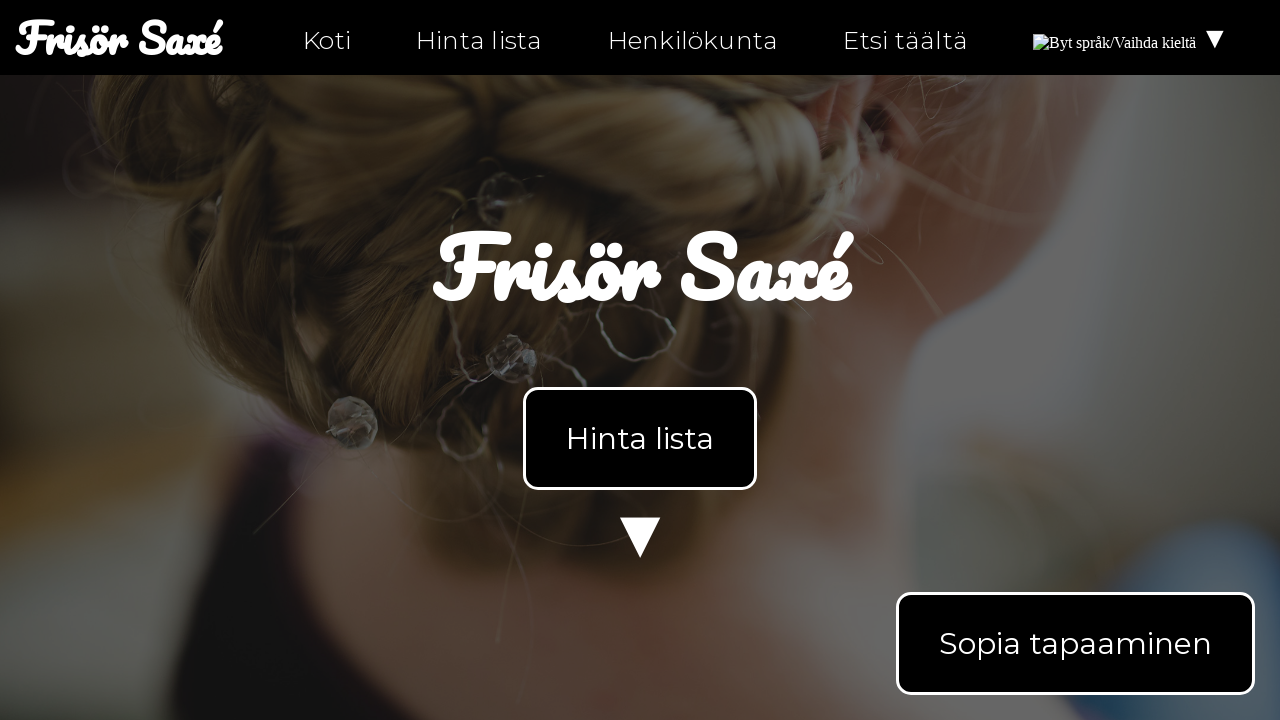

Verified Finnish 'Henkilökunta' (Staff) text is present
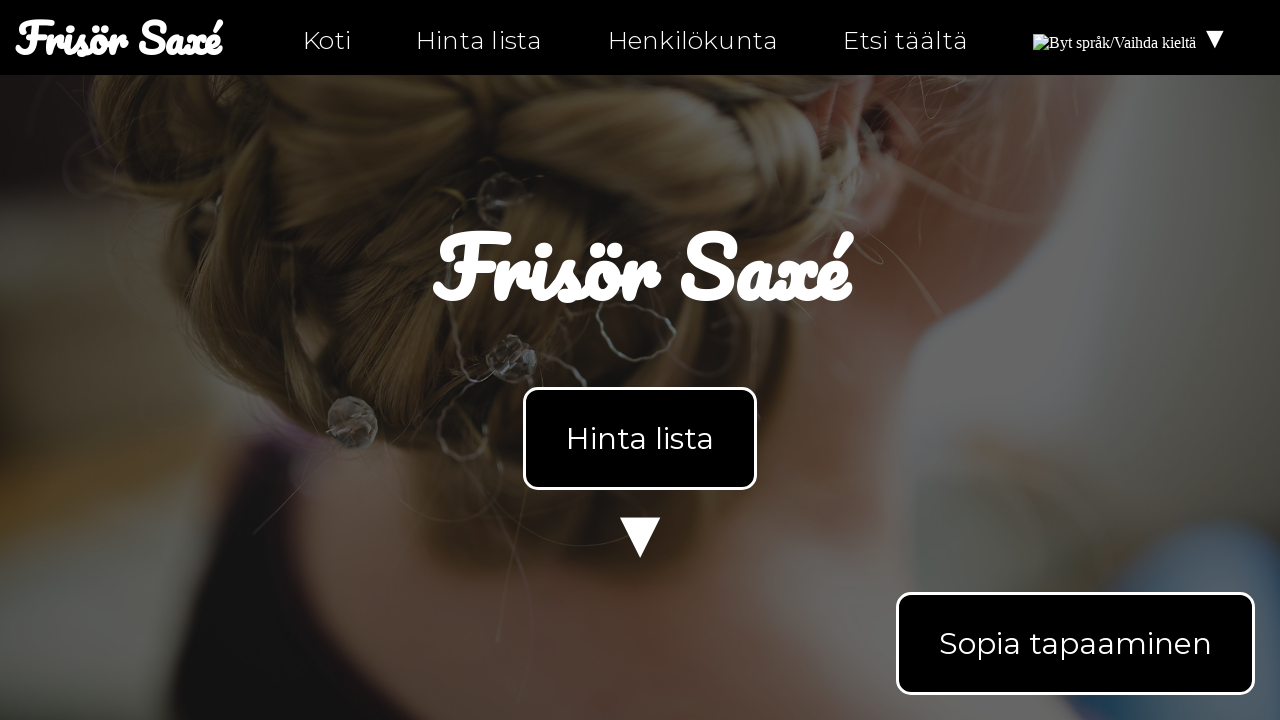

Verified Finnish 'Etsi täältä' (Location) text is present
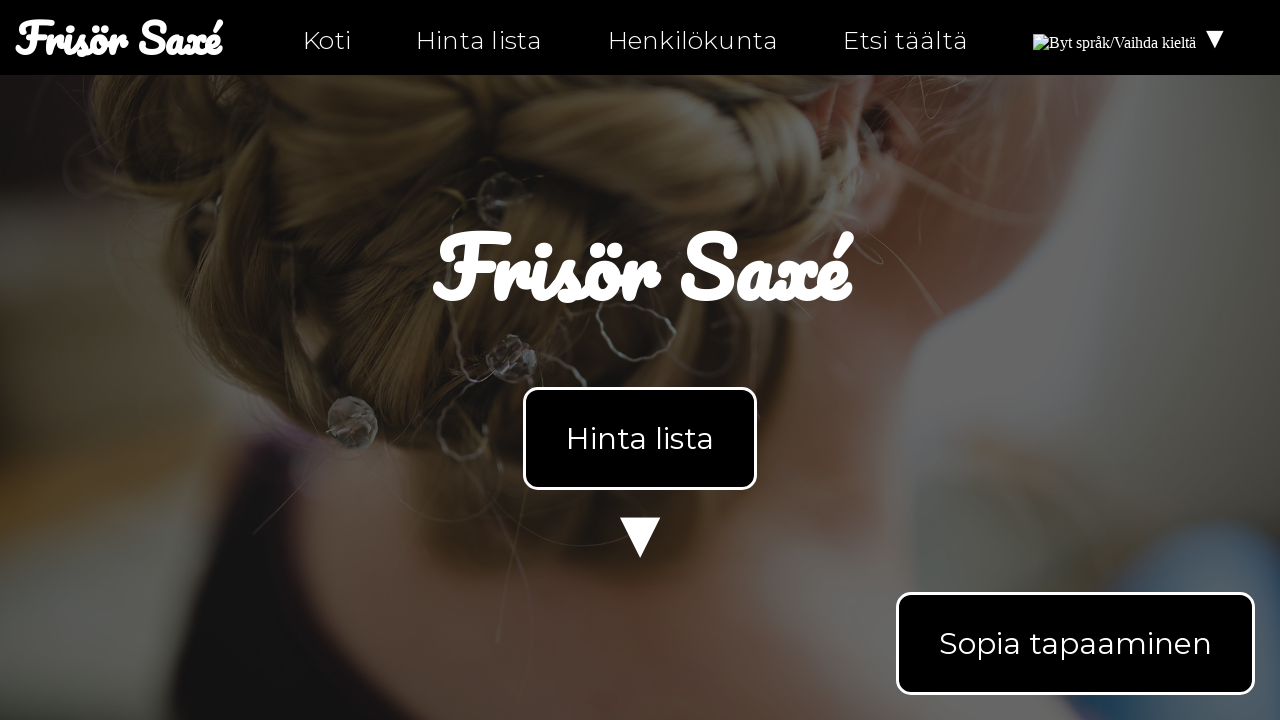

Navigated to personal-fi.html page
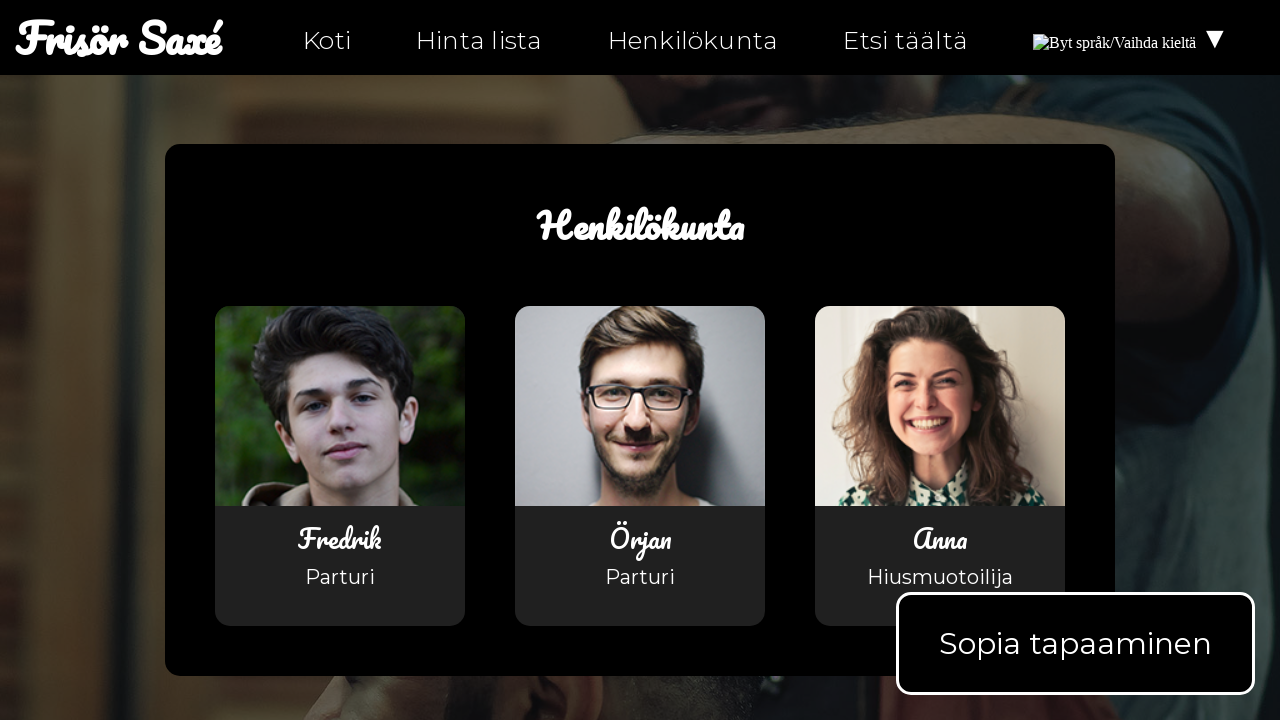

Waited for navigation menu to load on personal-fi.html
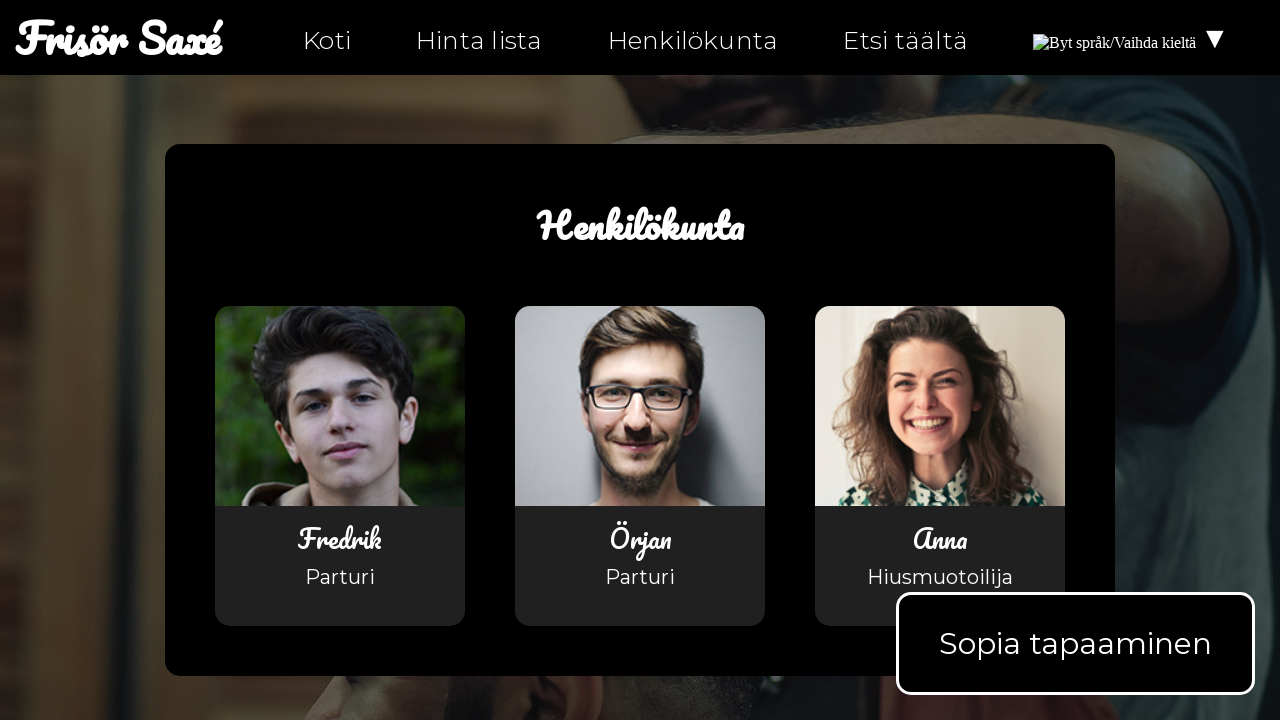

Navigated to hitta-hit-fi.html page
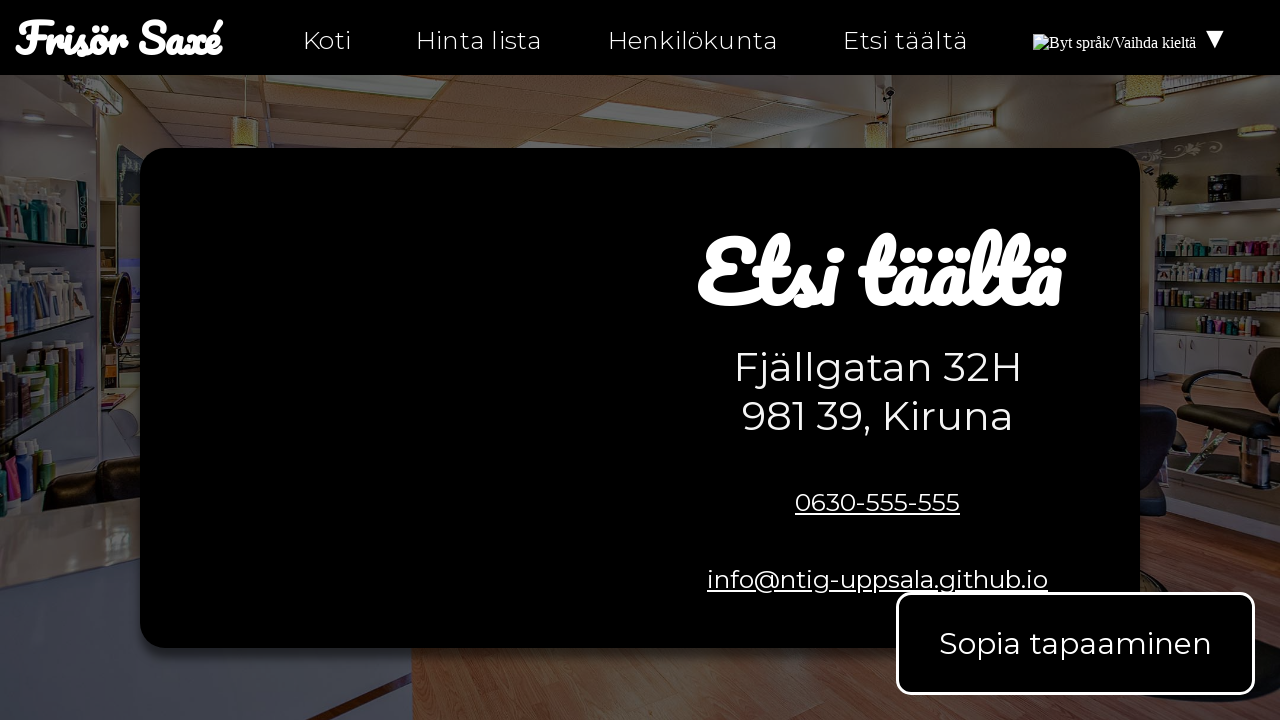

Waited for navigation menu to load on hitta-hit-fi.html
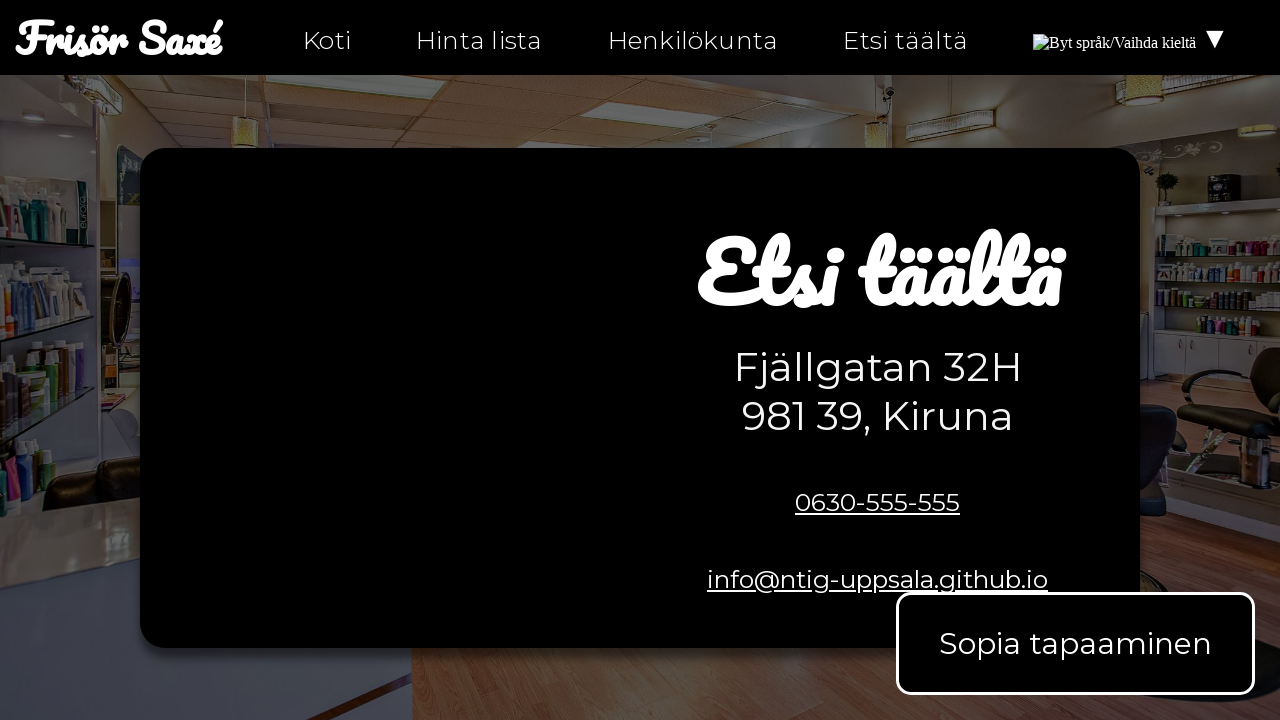

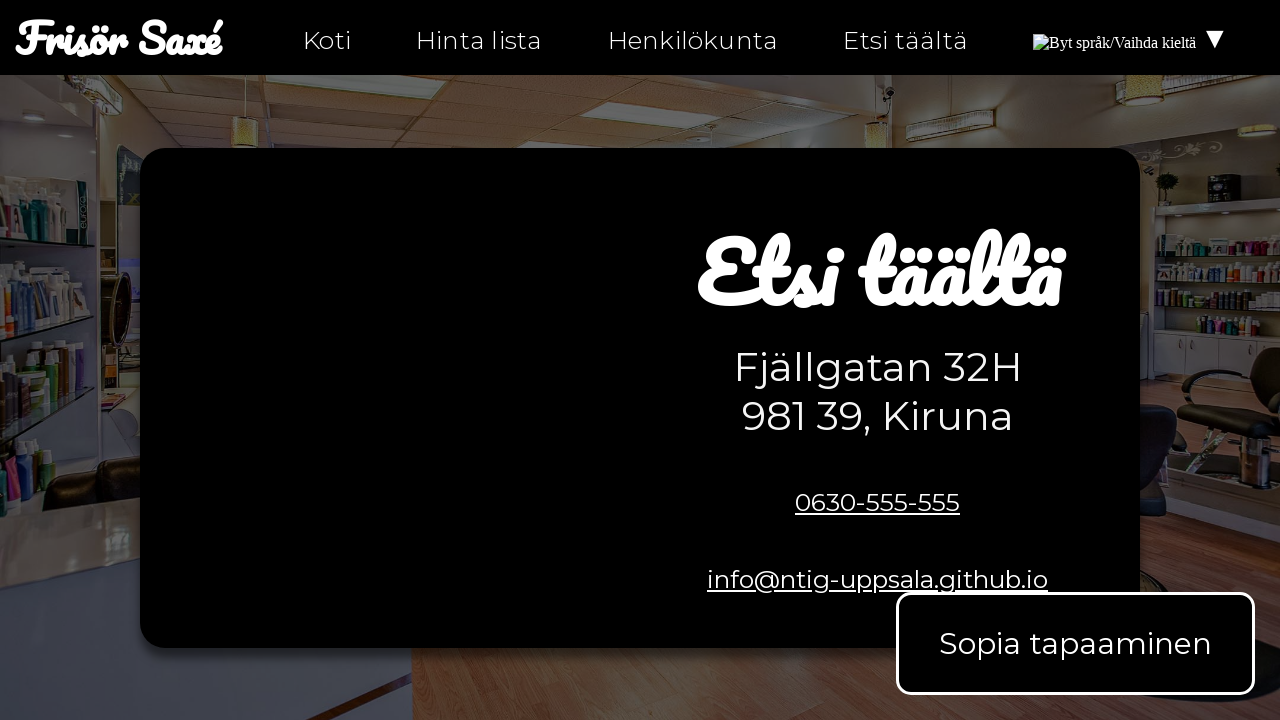